Tests user registration functionality on ParaBank by navigating to the registration page and completing the full registration form with user details including name, address, contact information, and credentials.

Starting URL: https://parabank.parasoft.com/parabank/index.htm

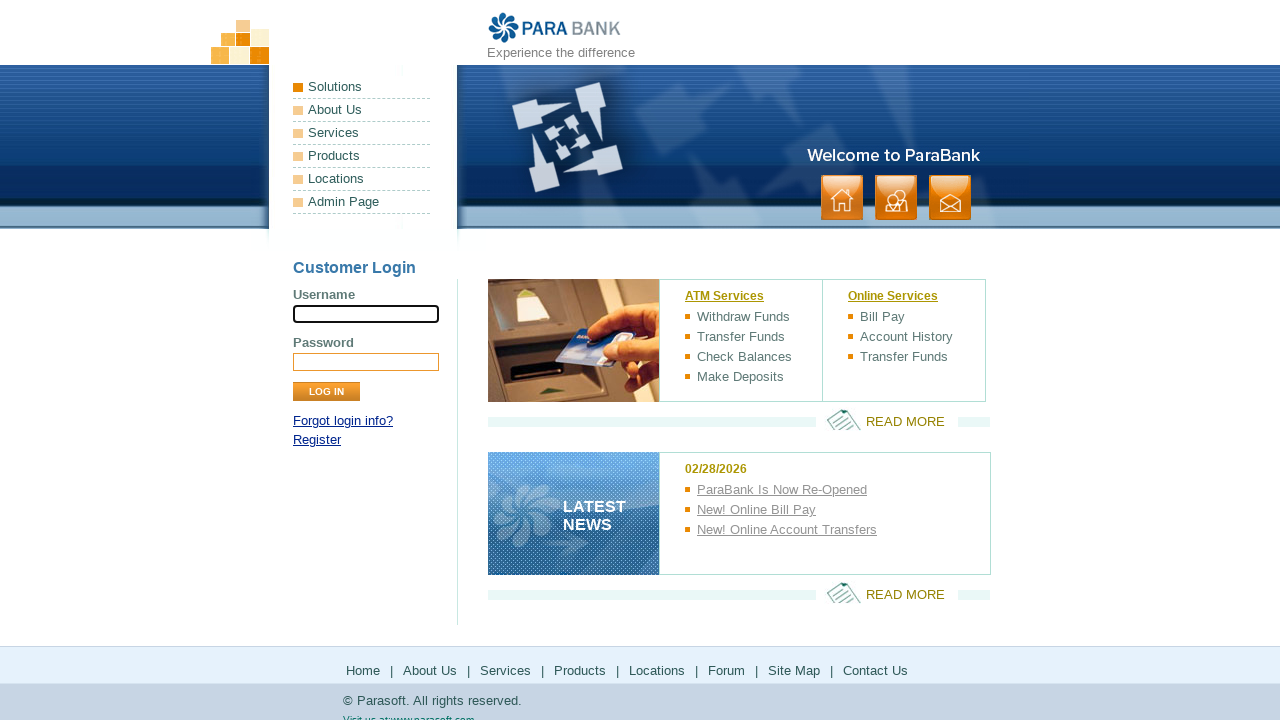

Clicked Register link to navigate to registration page at (317, 440) on xpath=//a[text()='Register']
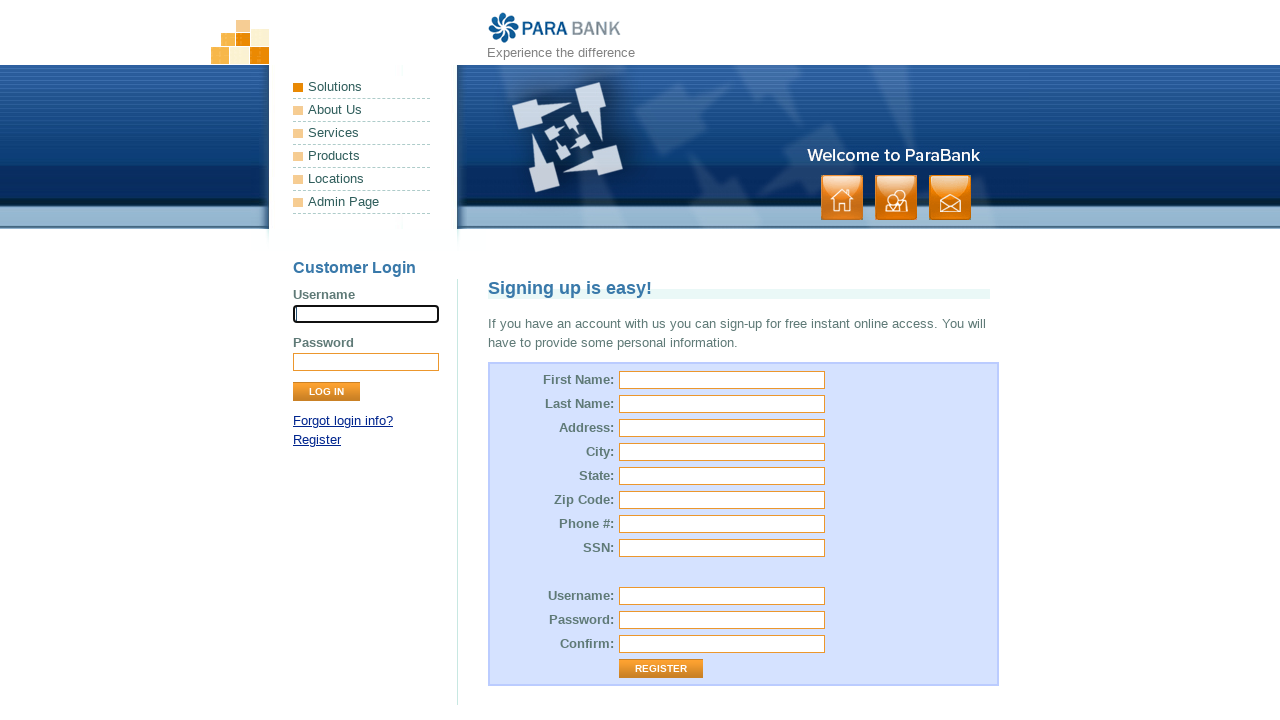

Filled first name field with 'MaryK' on #customer\.firstName
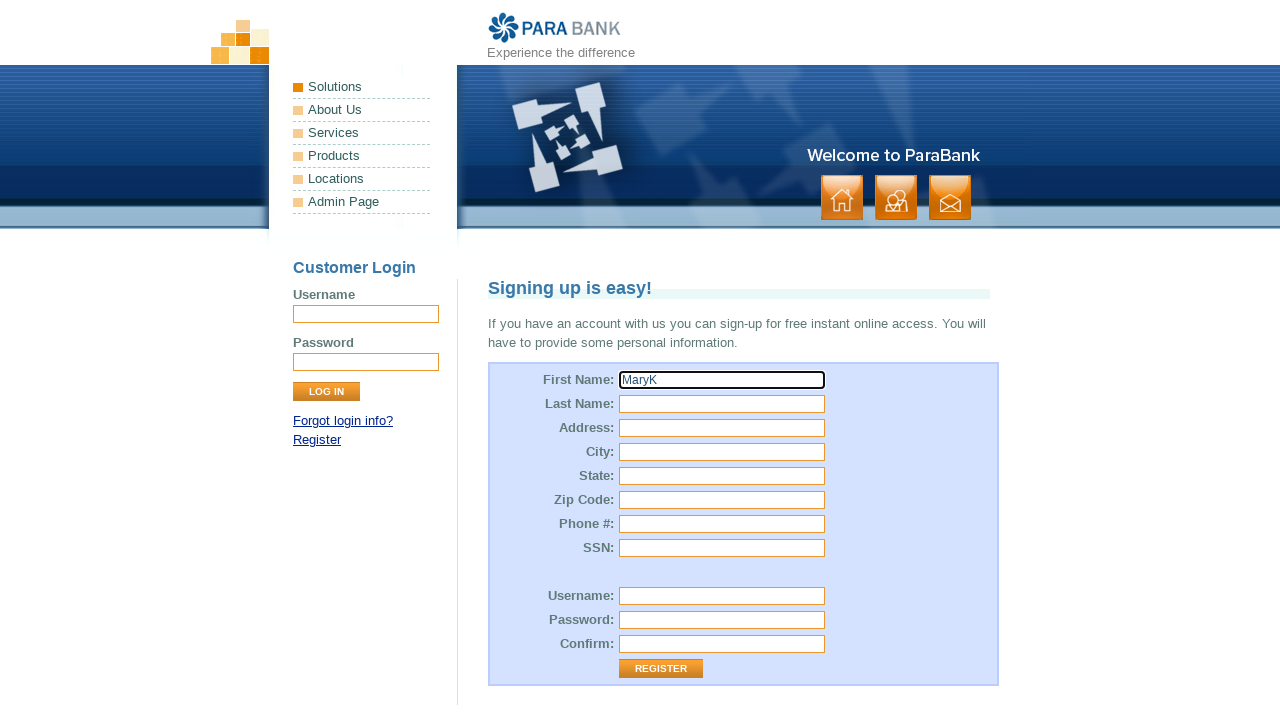

Filled last name field with 'JonesW' on #customer\.lastName
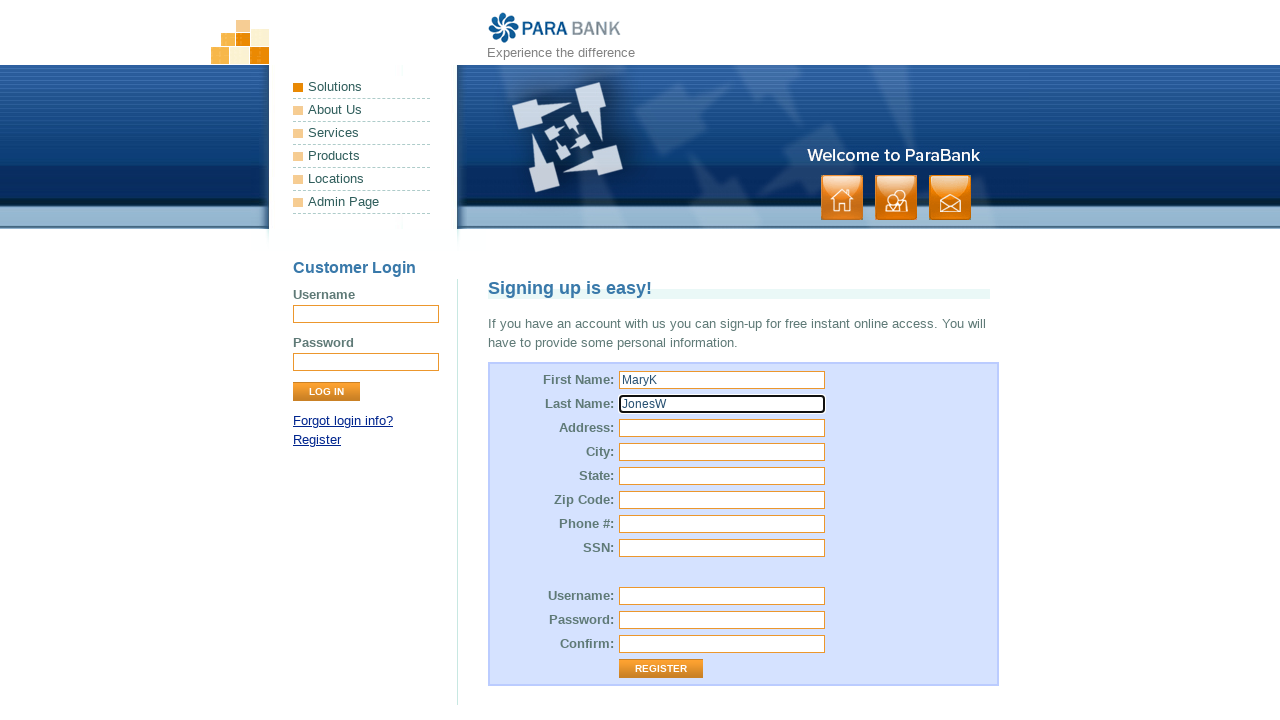

Filled street address field with '456 Oak Ave' on #customer\.address\.street
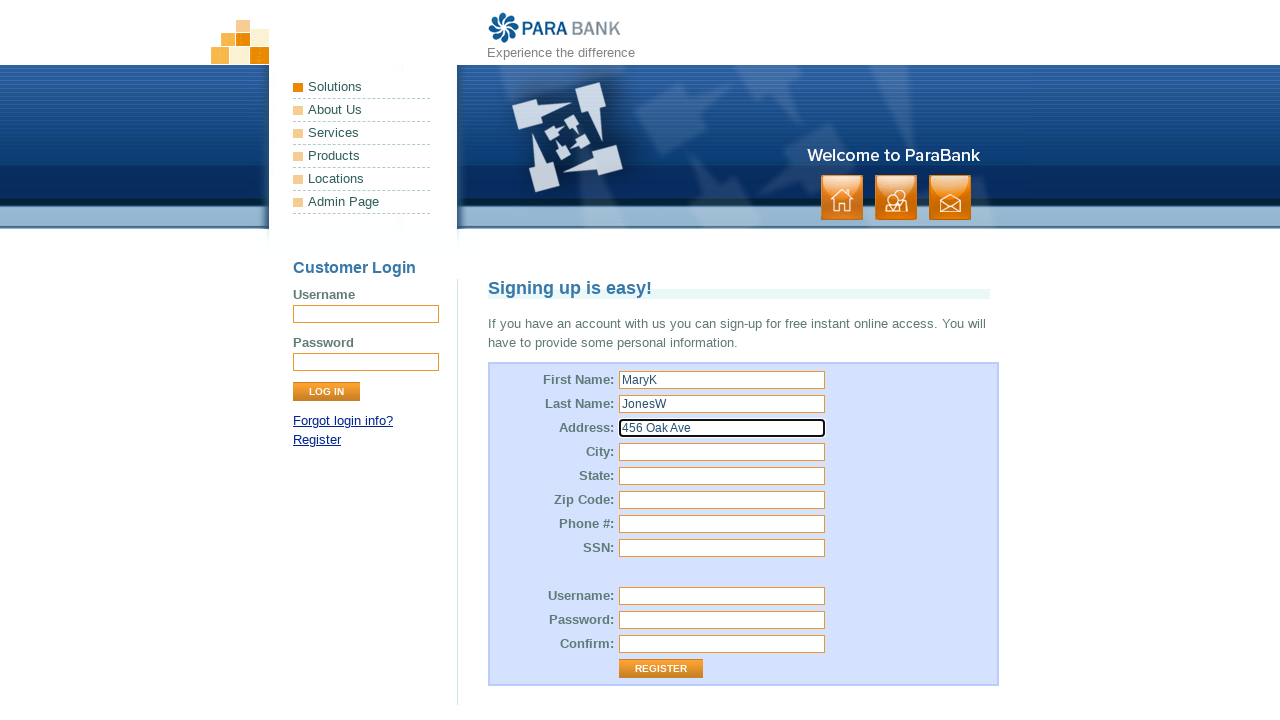

Filled city field with 'Austin' on #customer\.address\.city
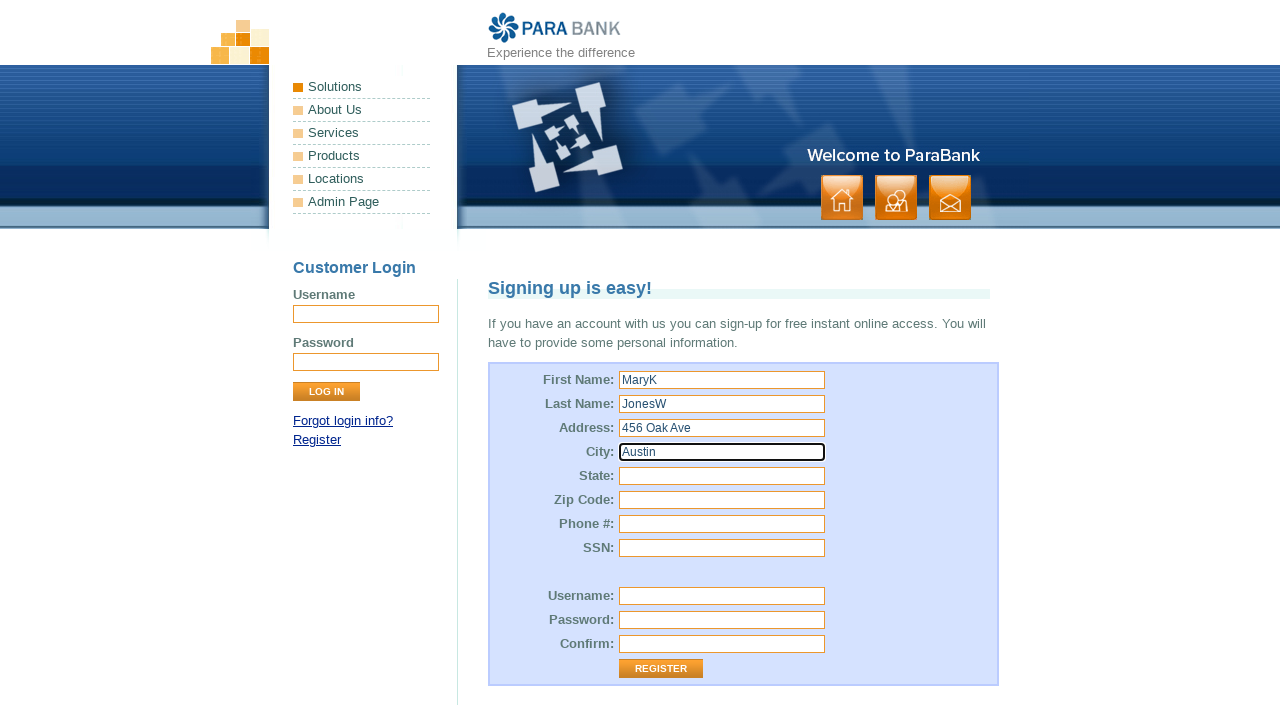

Filled state field with 'Texas' on #customer\.address\.state
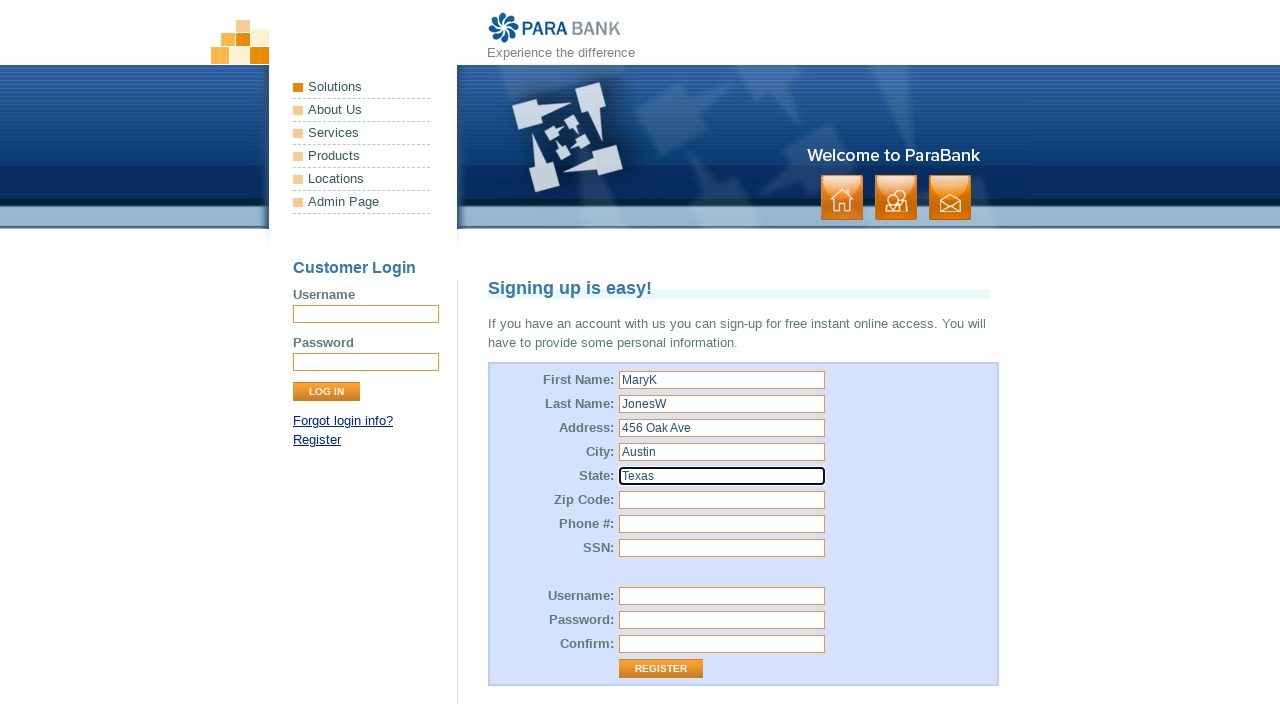

Filled zip code field with '73301' on #customer\.address\.zipCode
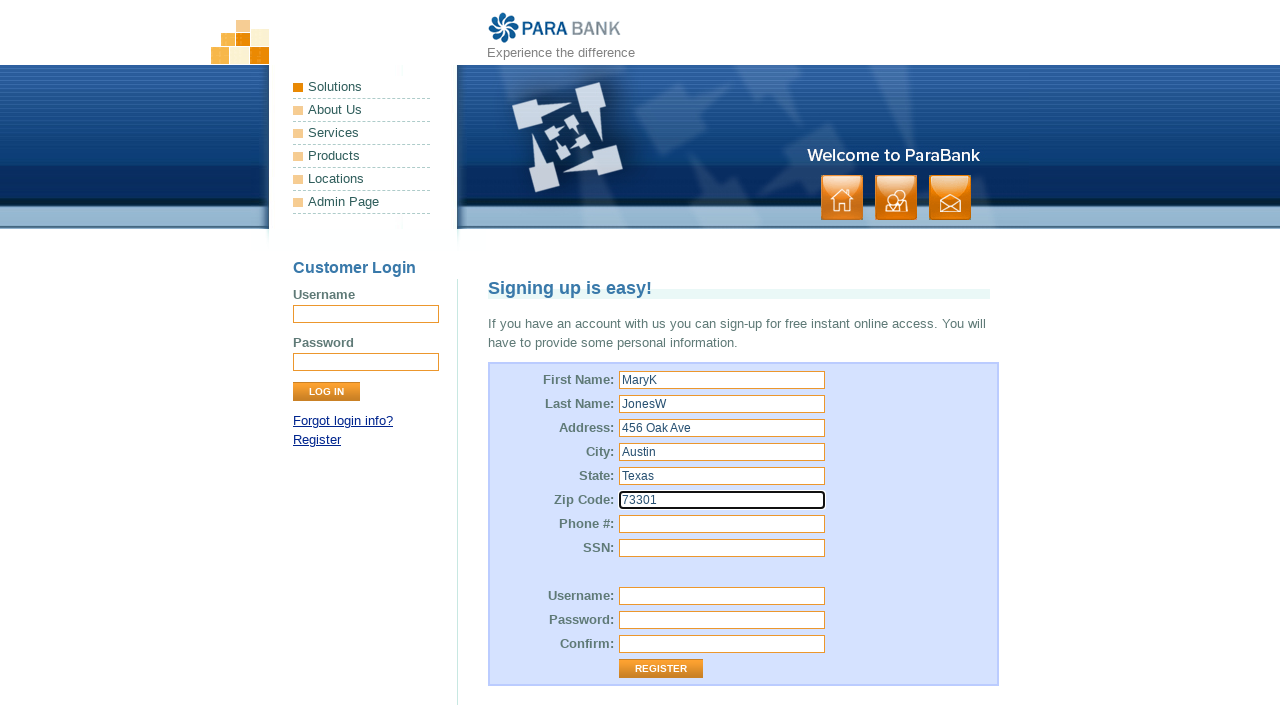

Filled phone number field with '5125559876' on #customer\.phoneNumber
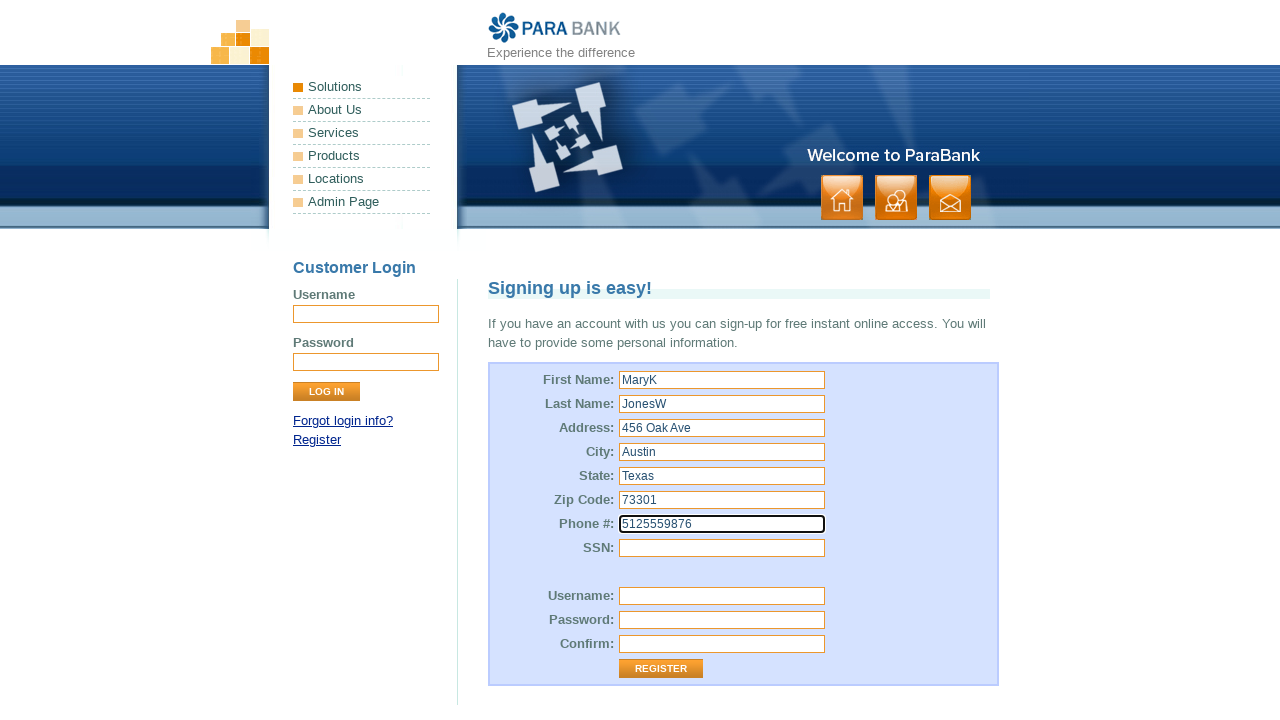

Filled SSN field with '987654321' on #customer\.ssn
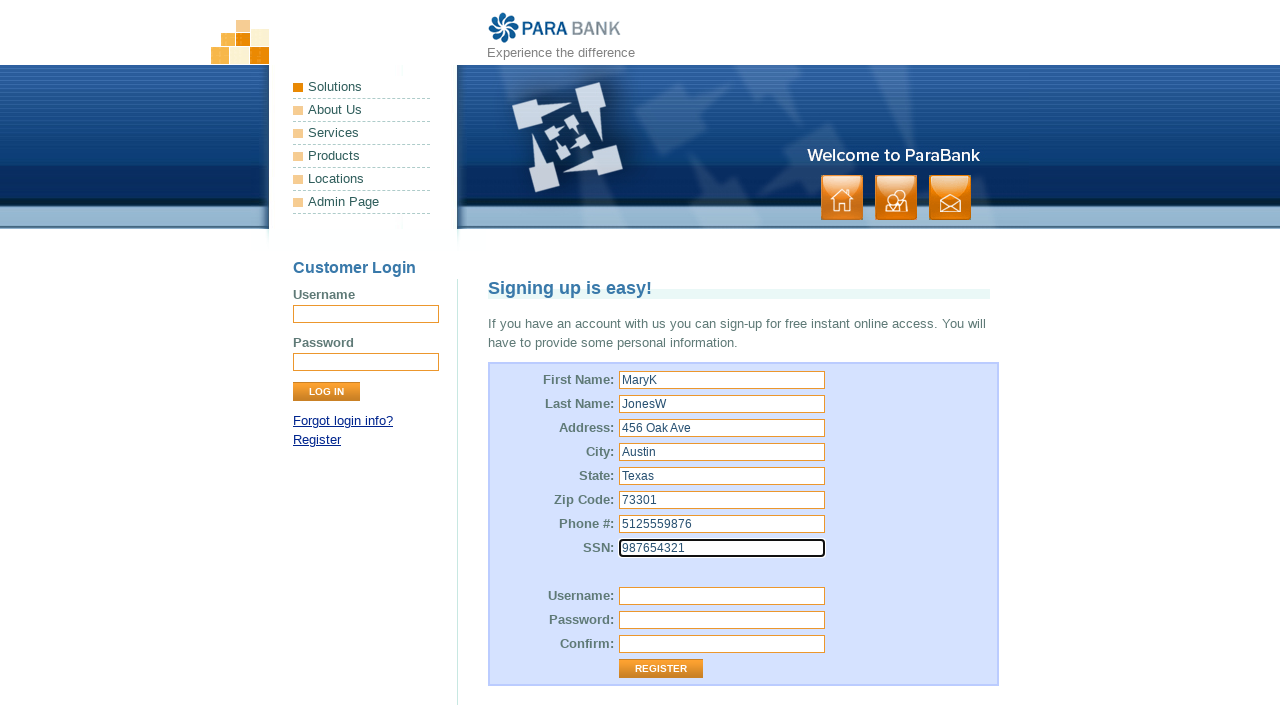

Filled username field with 'newuser9153' on #customer\.username
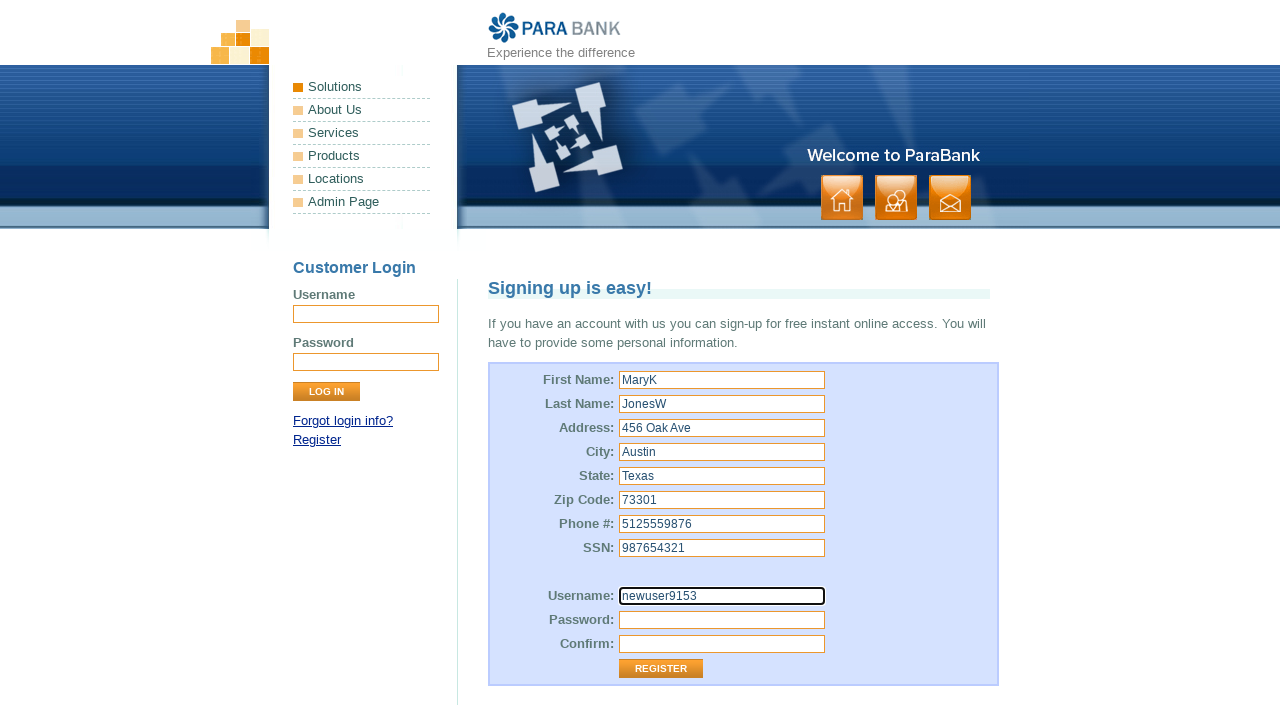

Filled password field with 'MyPassword456' on #customer\.password
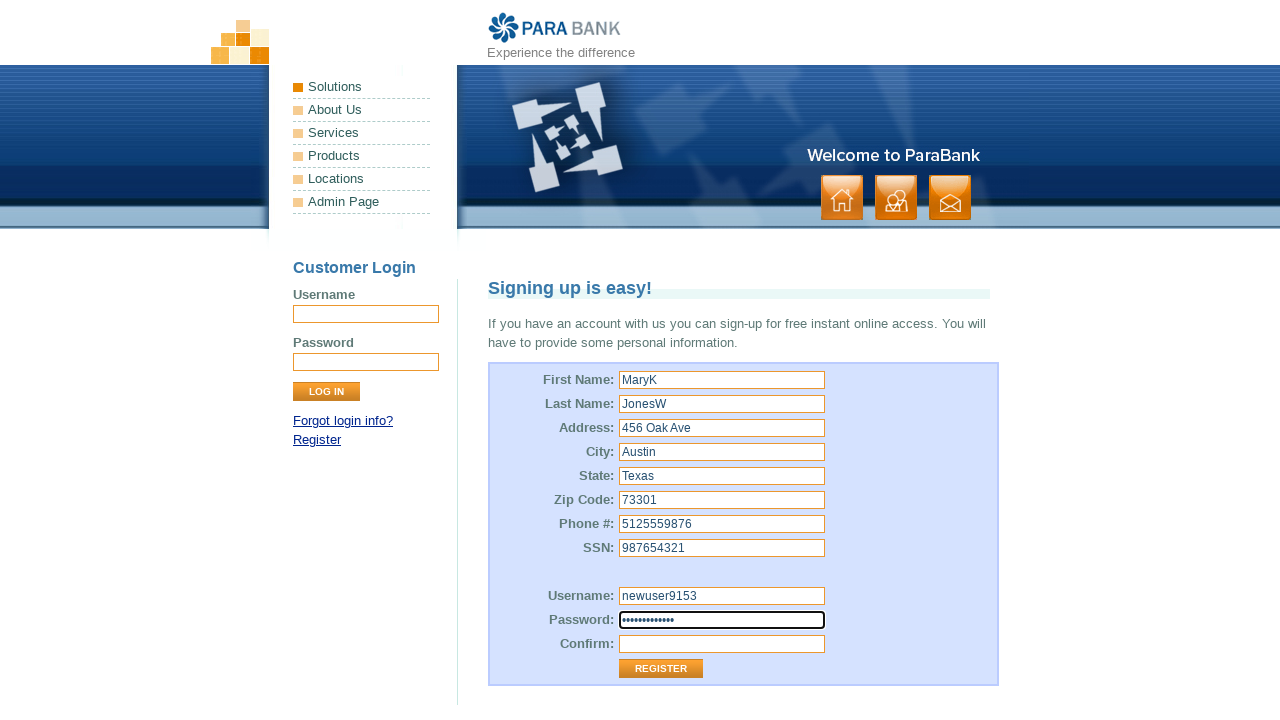

Filled confirm password field with 'MyPassword456' on #repeatedPassword
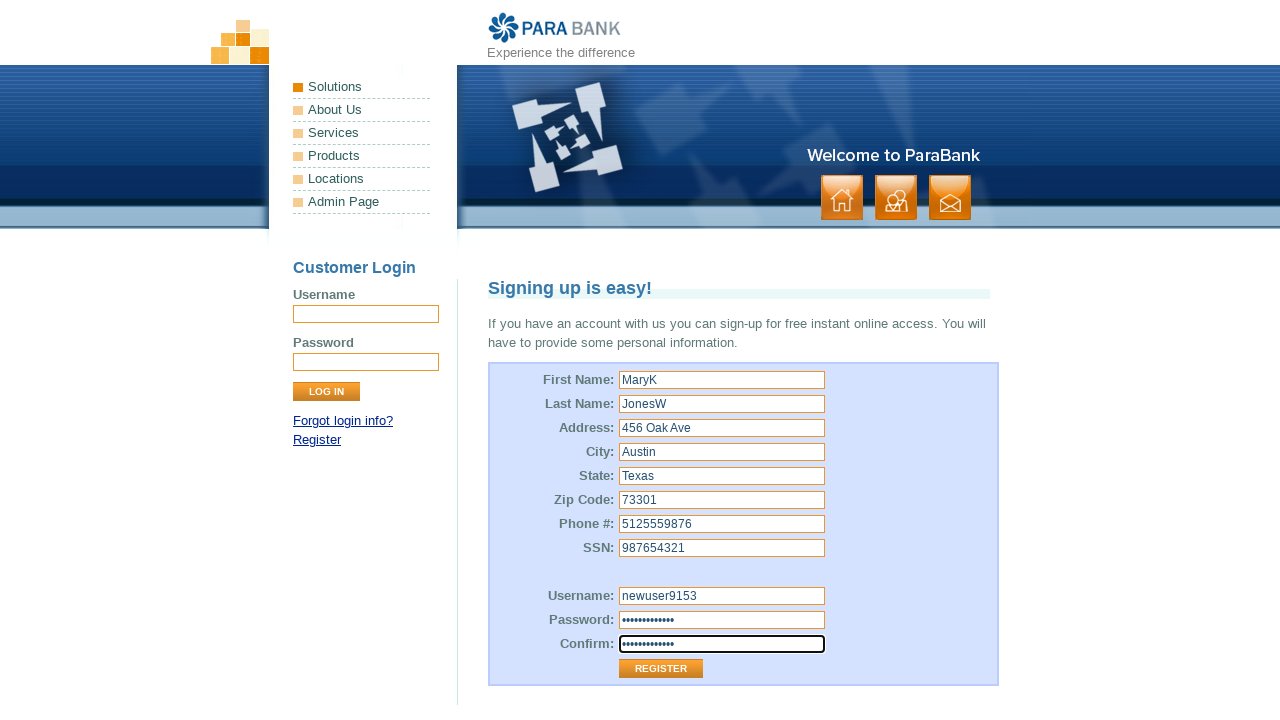

Clicked Register button to submit the registration form at (661, 669) on xpath=//input[@value='Register']
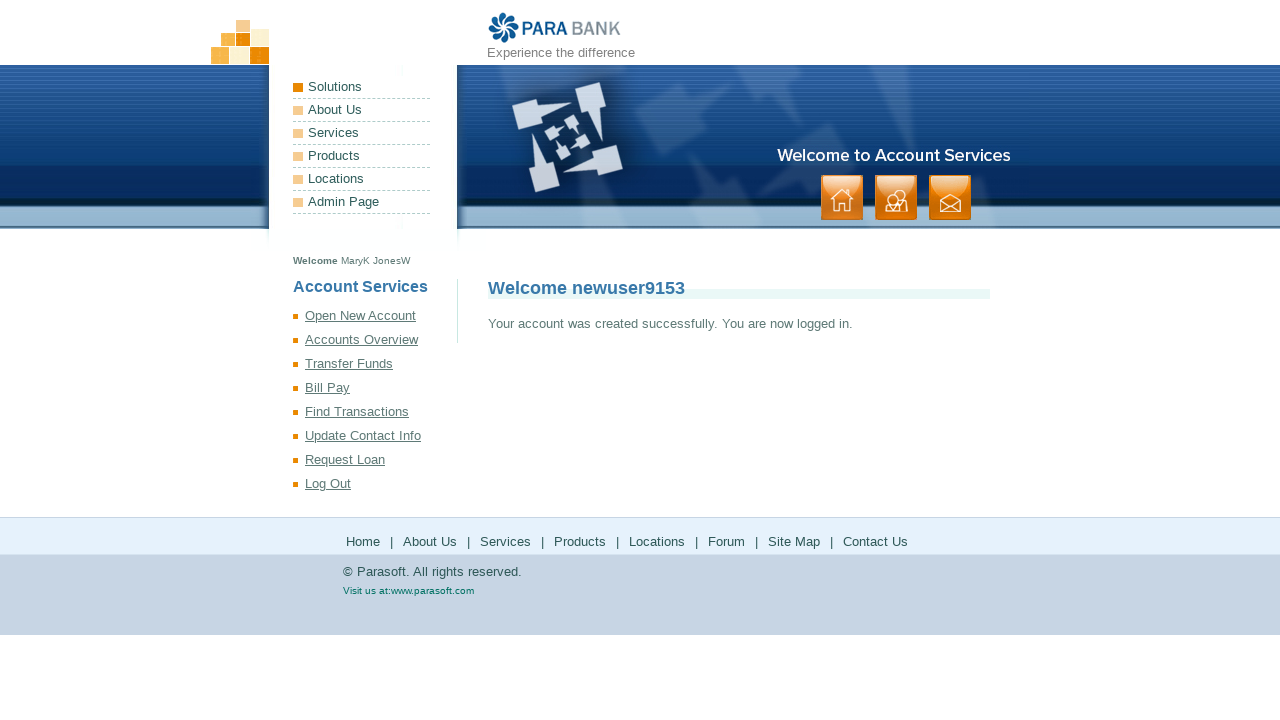

Registration completed successfully with confirmation message displayed
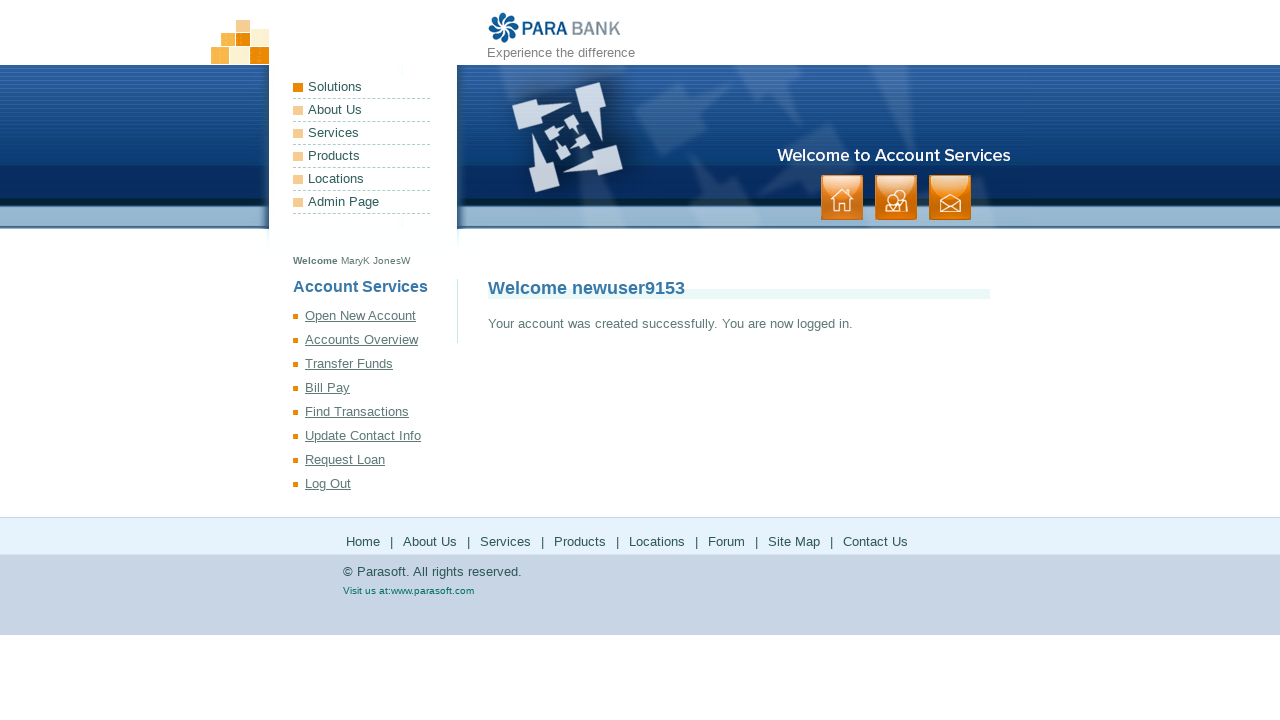

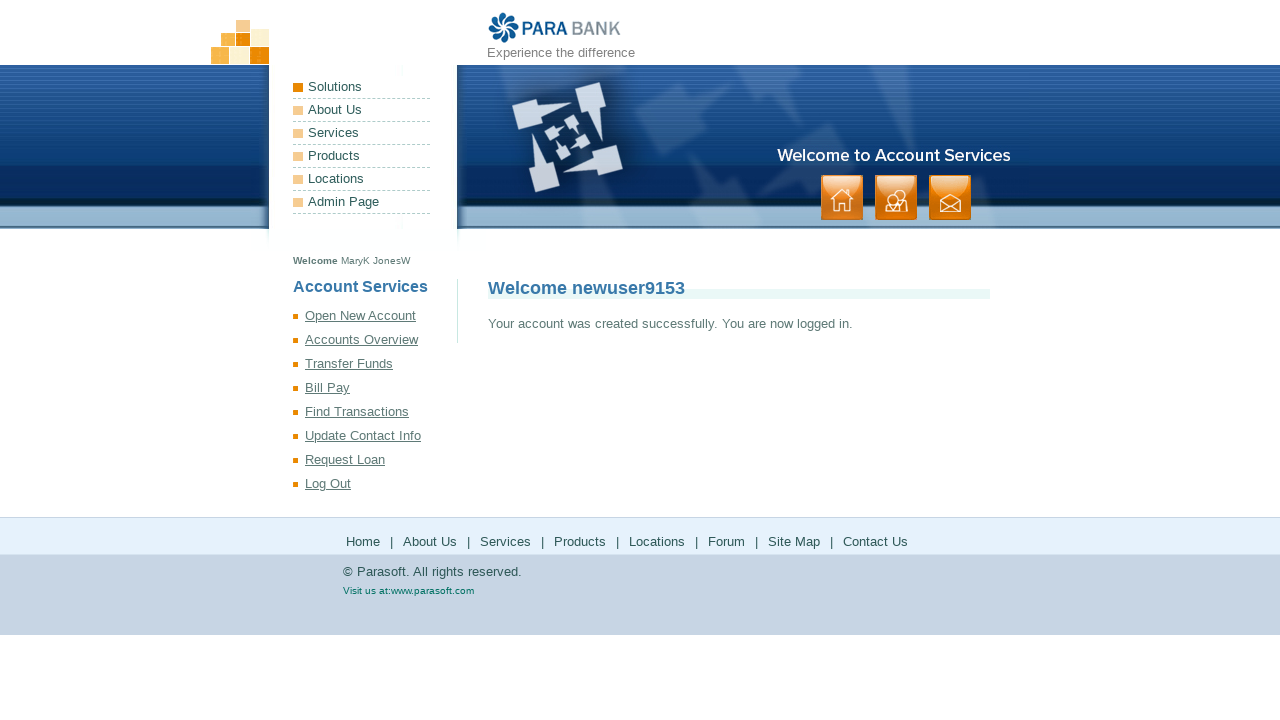